Tests filtering and selecting a product (Iphone 6 32gb) on demoblaze.com and adding it to cart

Starting URL: https://www.demoblaze.com/

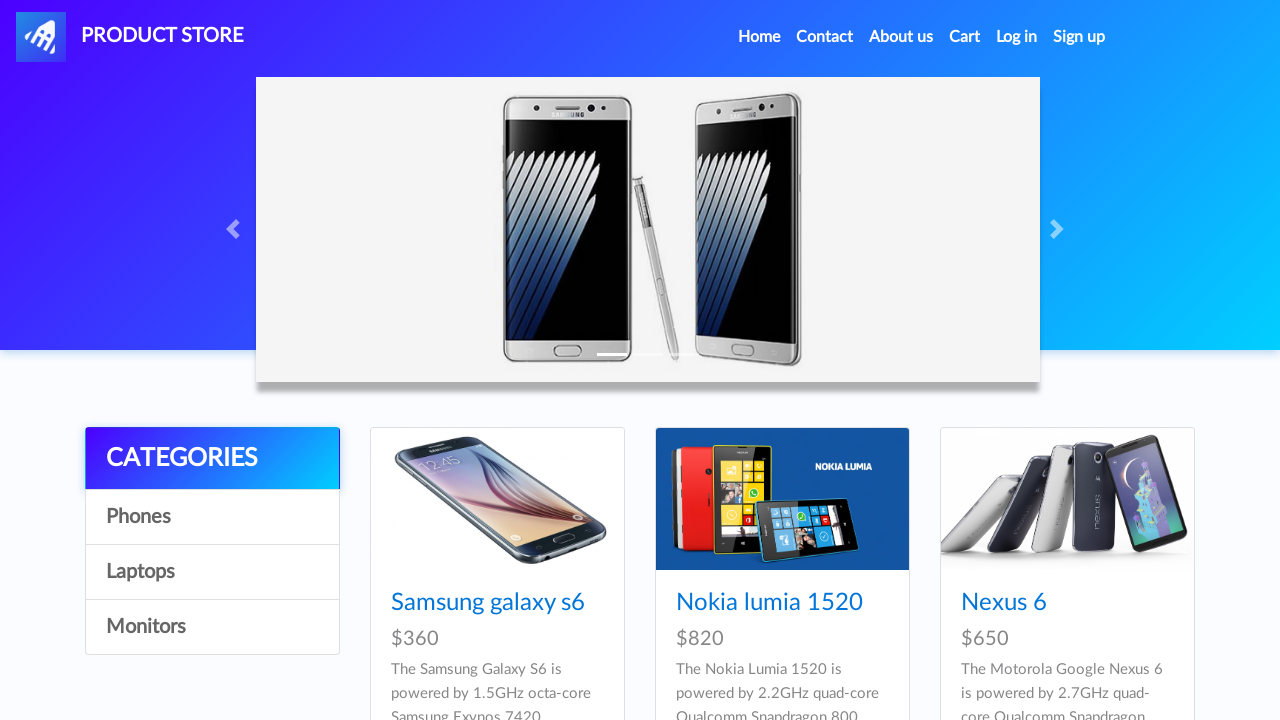

Clicked on Iphone 6 32gb product link at (752, 361) on internal:role=link >> internal:has-text="Iphone 6 32gb"i
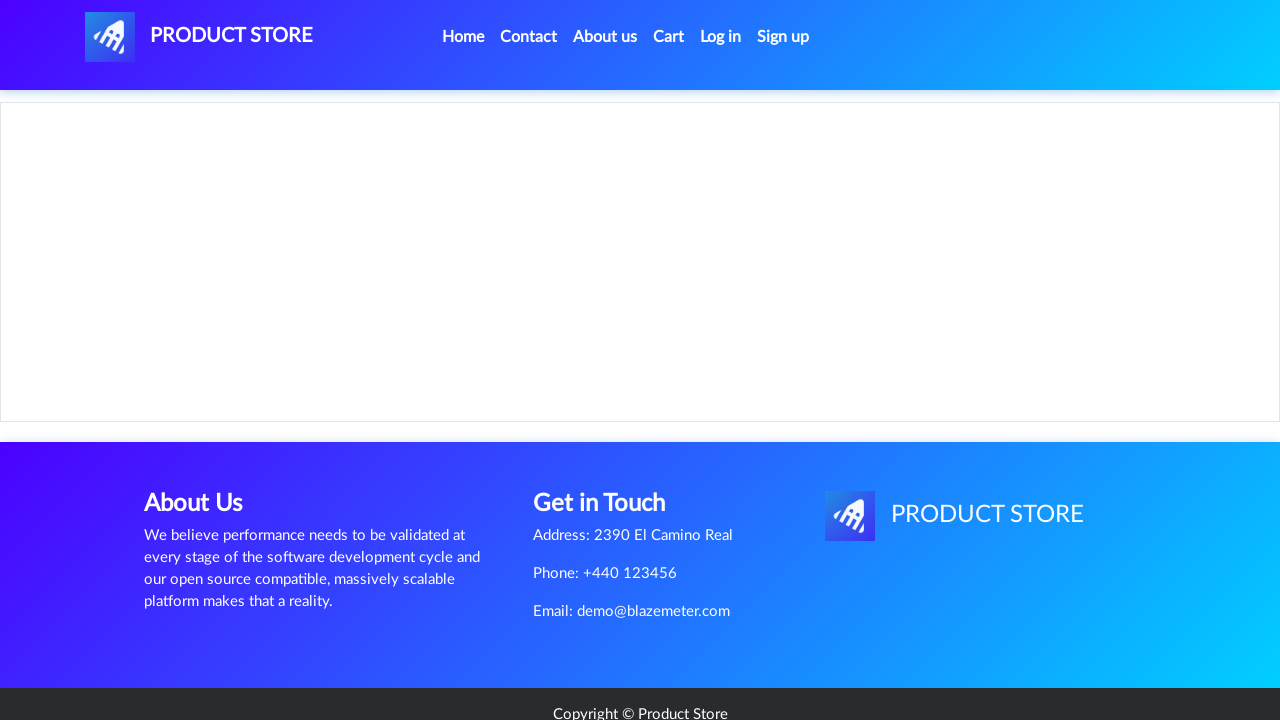

Product page loaded (URL changed to prod.html)
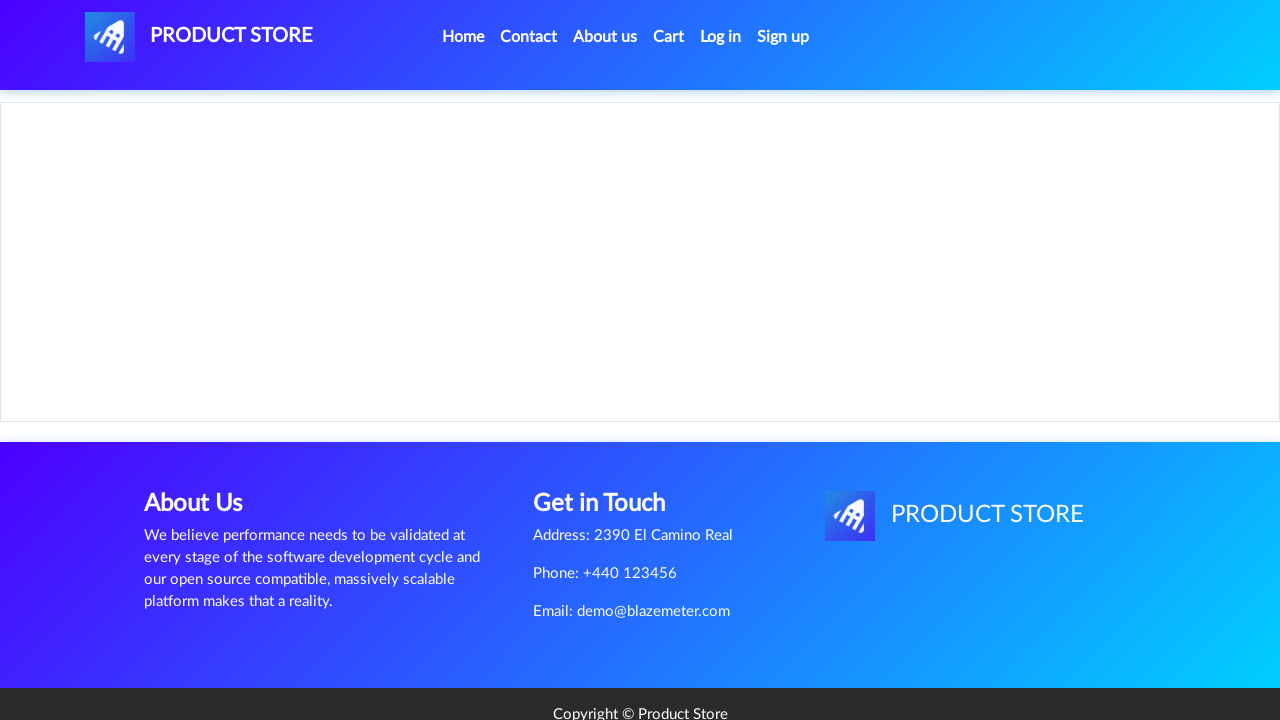

Clicked 'Add to cart' button for Iphone 6 32gb at (610, 440) on internal:role=link[name="Add to cart"i]
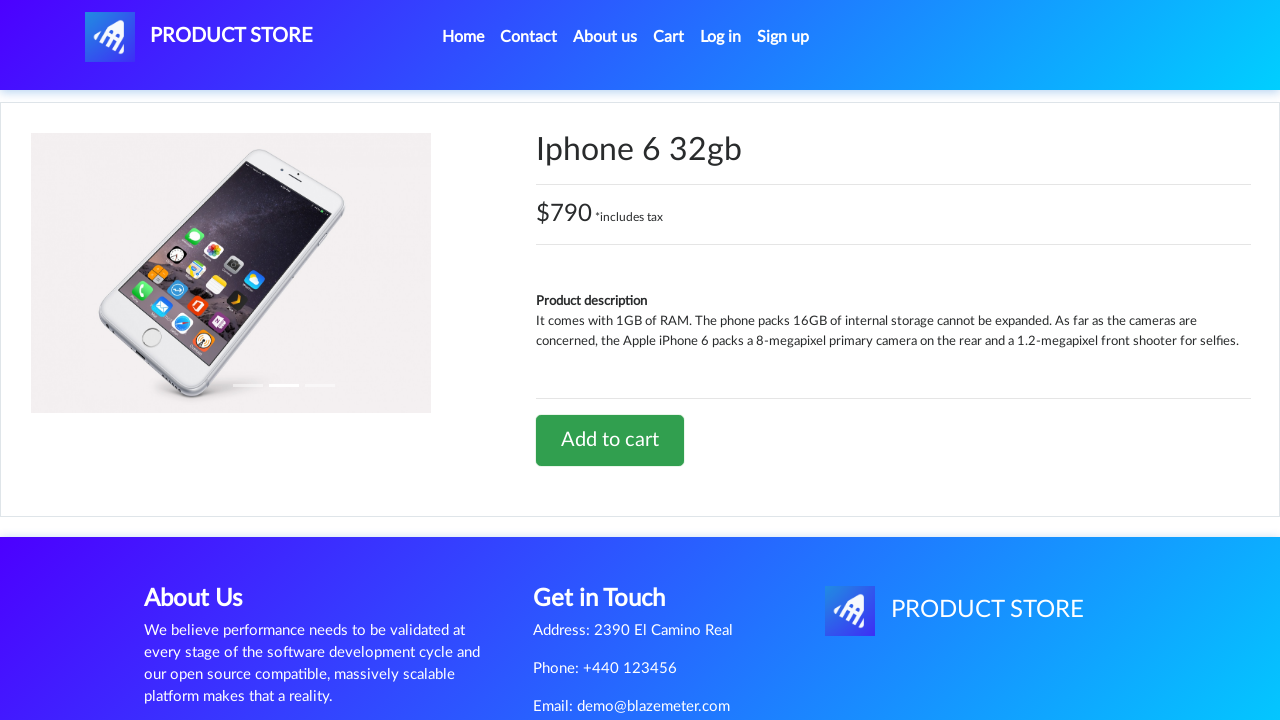

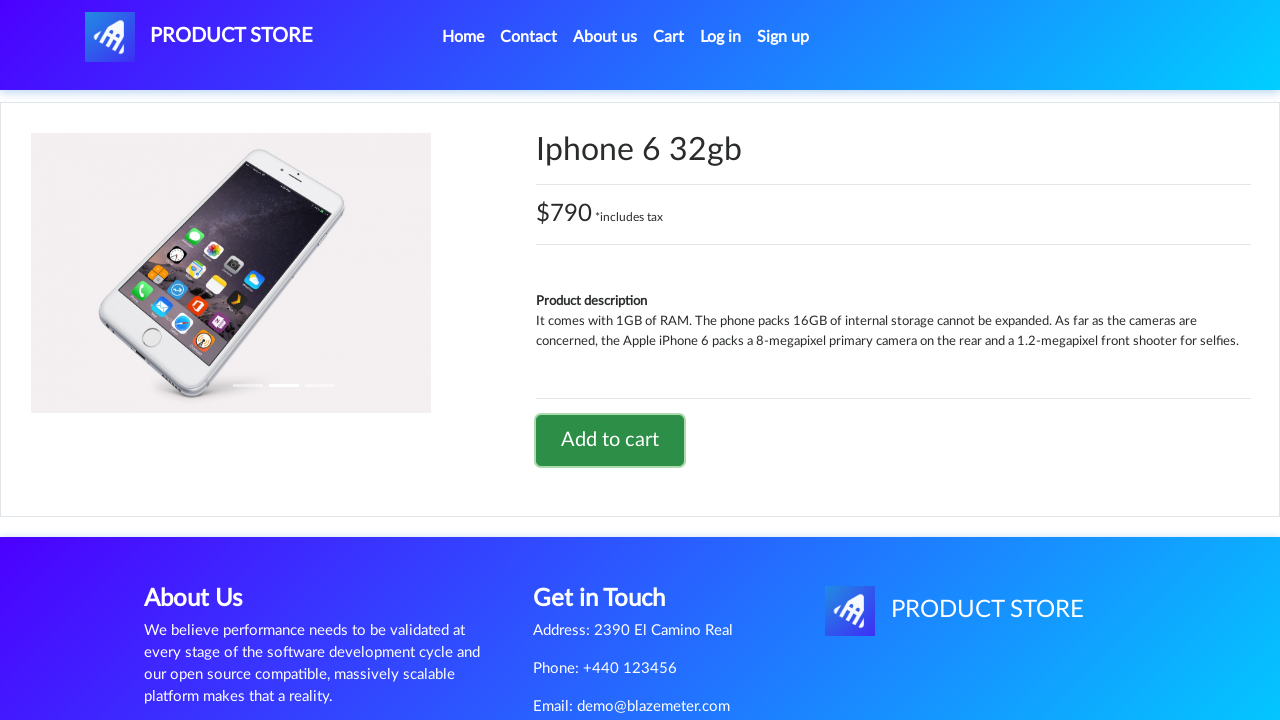